Navigates to an Aladin book product page and verifies that the book title and author information elements are present and visible.

Starting URL: https://www.aladin.co.kr/shop/wproduct.aspx?ItemId=342594262

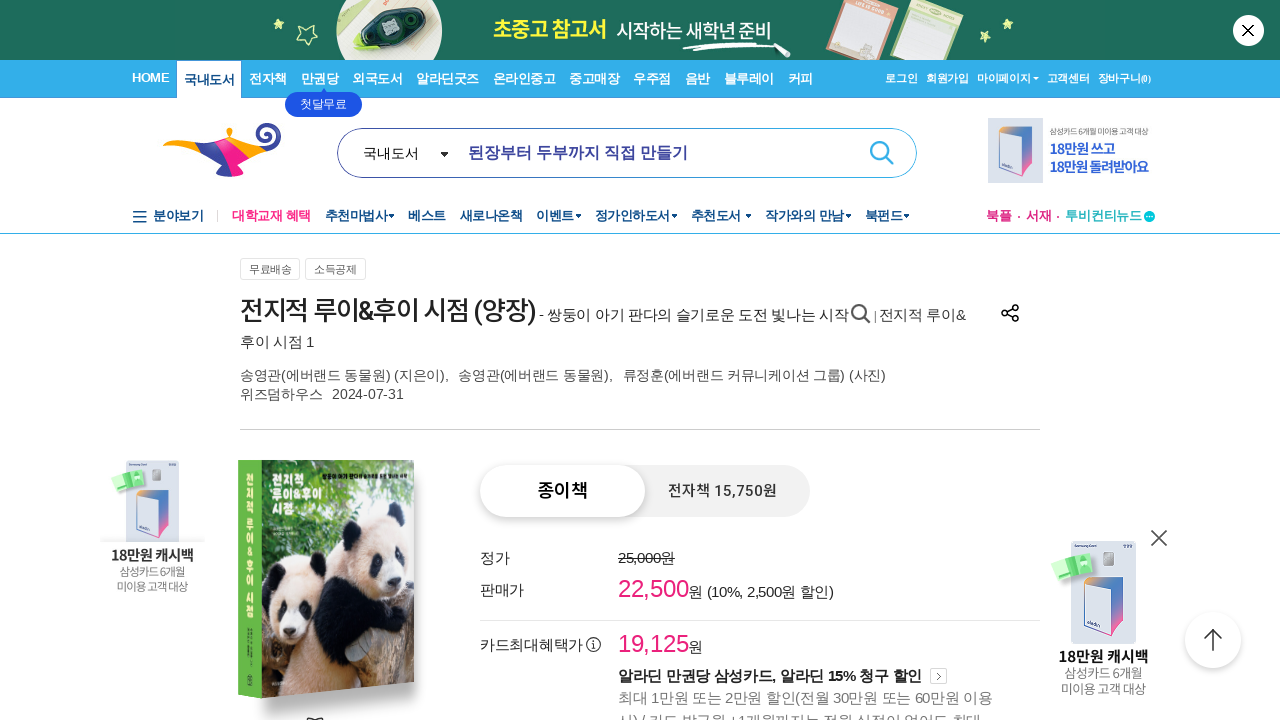

Waited for product wrapper to load
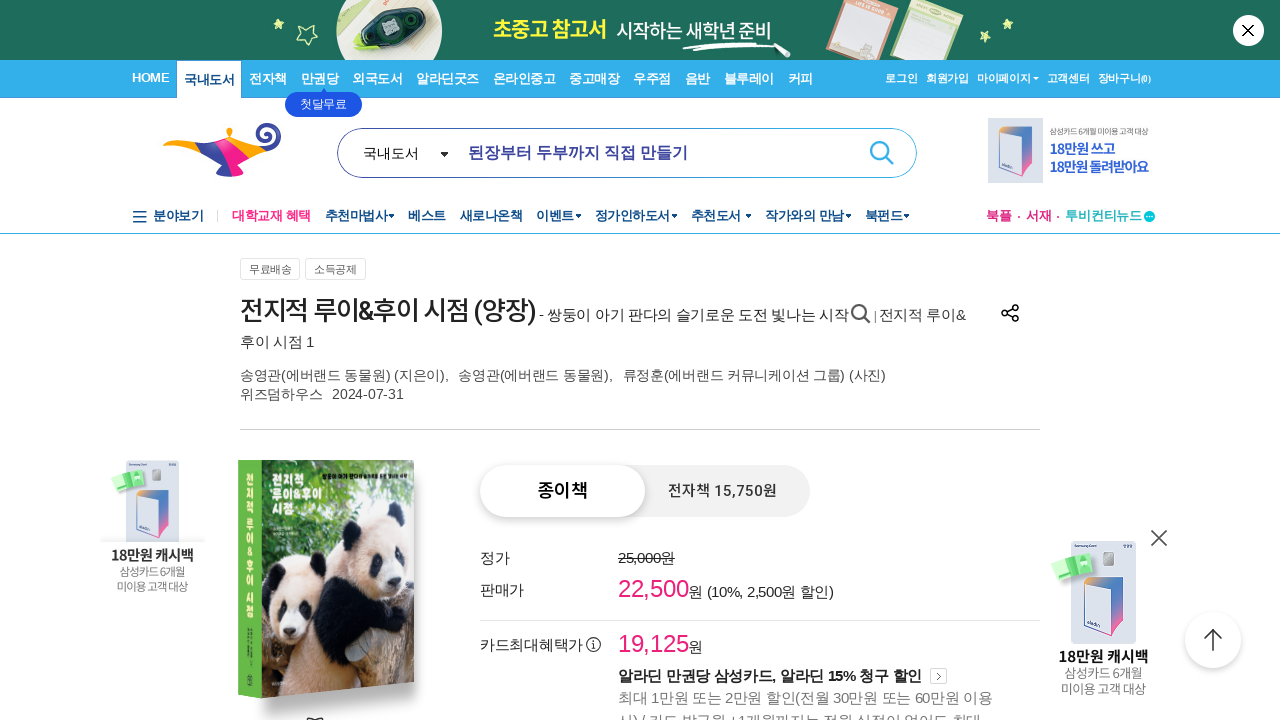

Located book title element
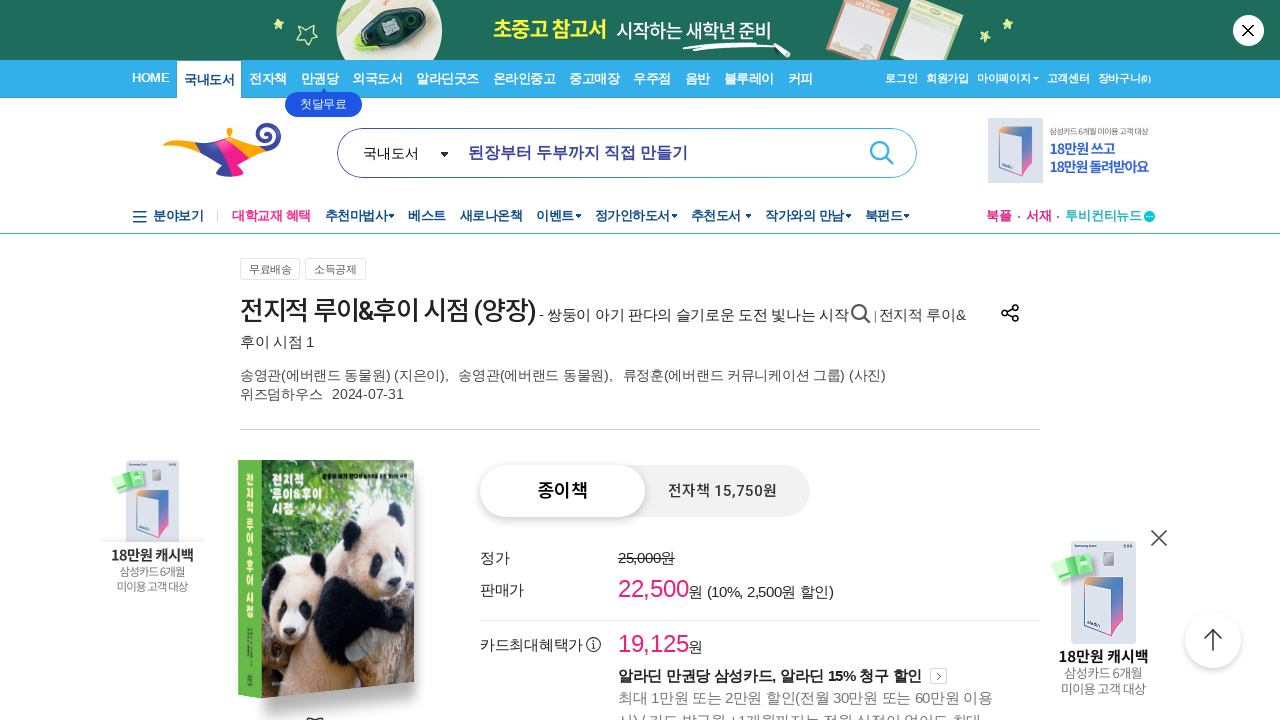

Verified book title element is visible
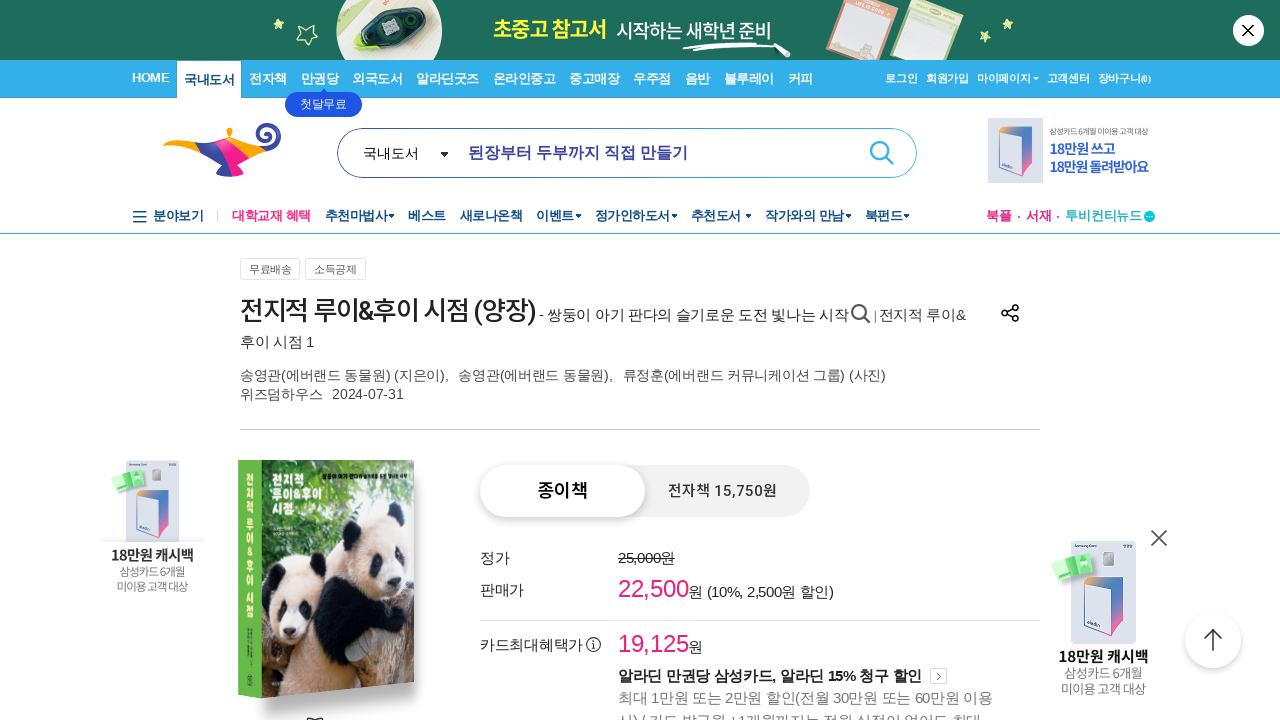

Waited for author information section to load
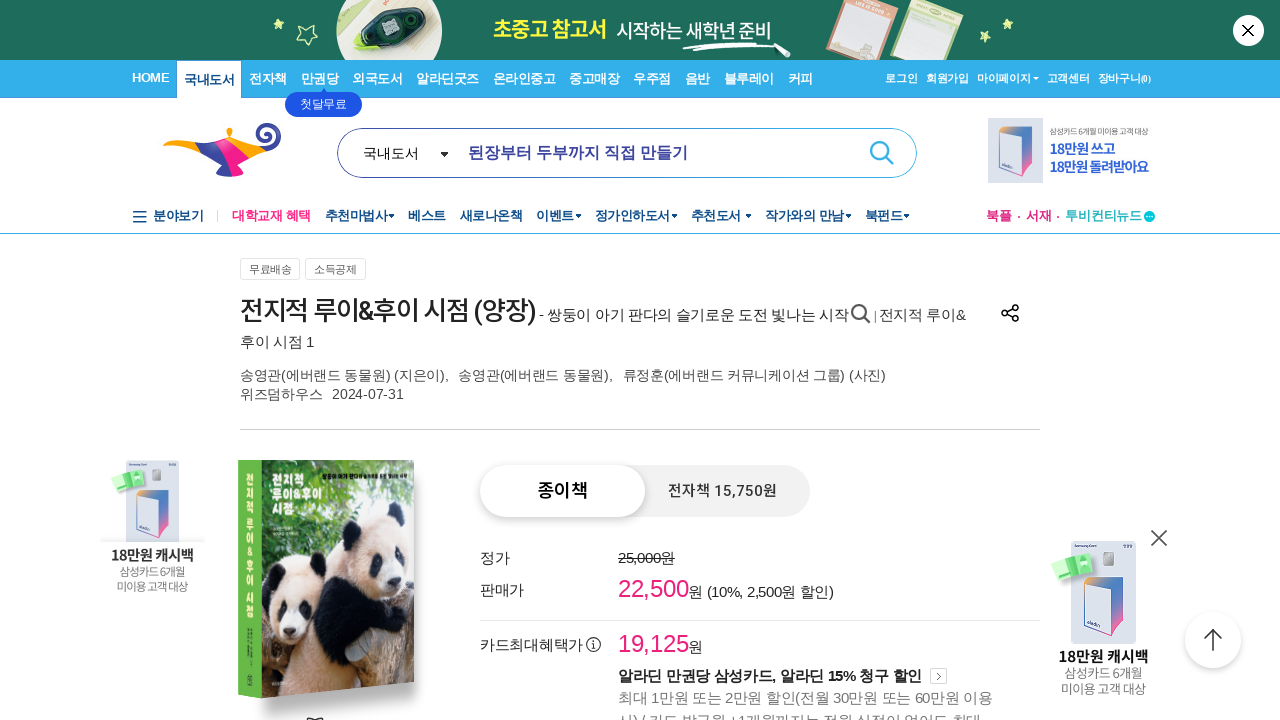

Located author information element
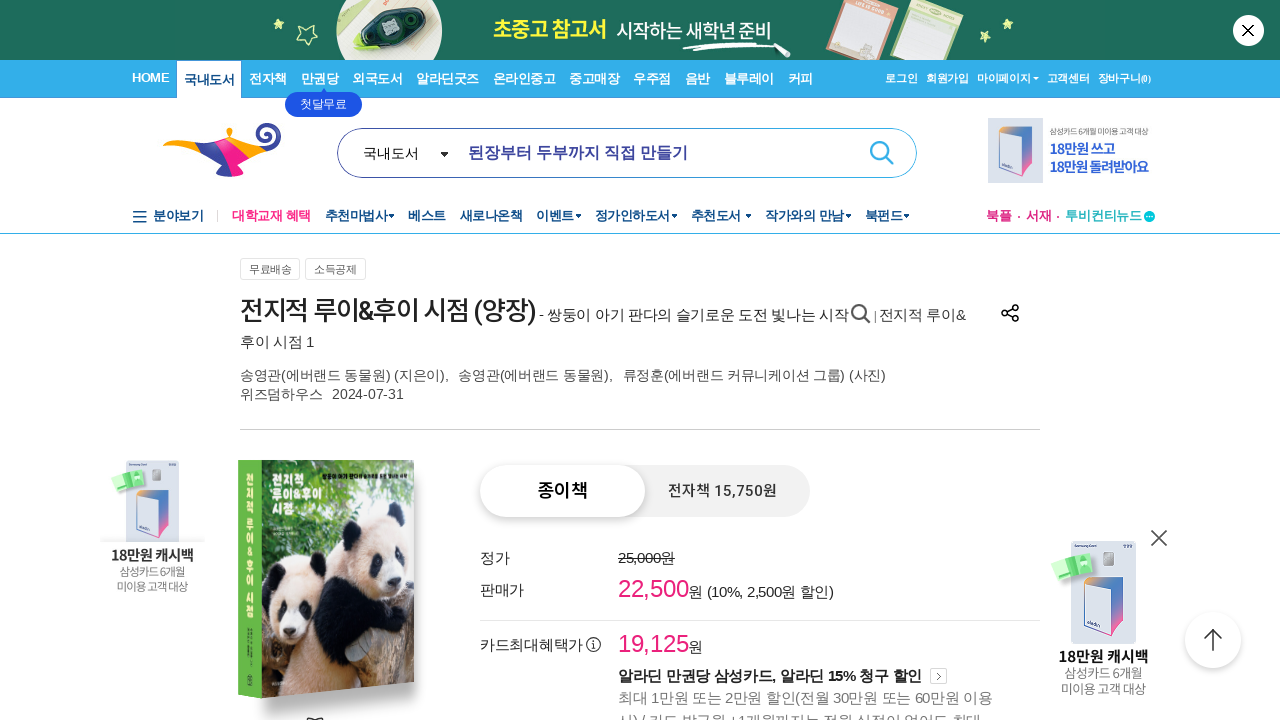

Verified author information element is visible
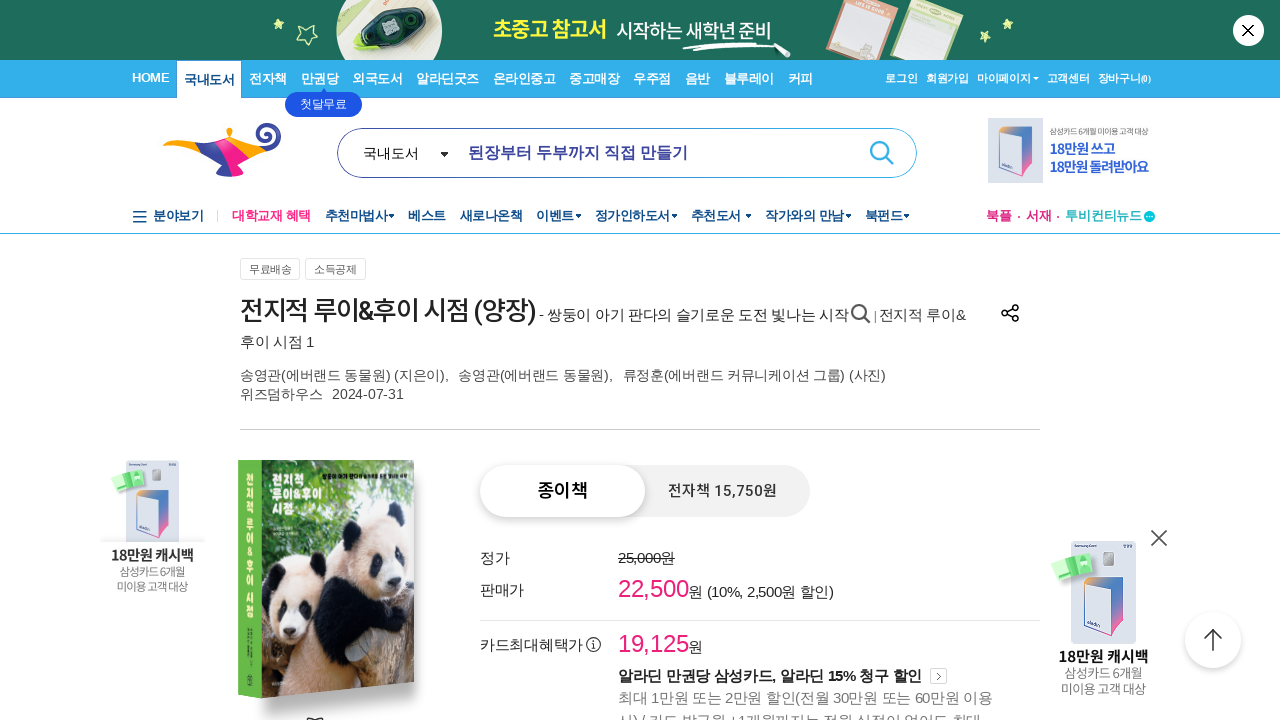

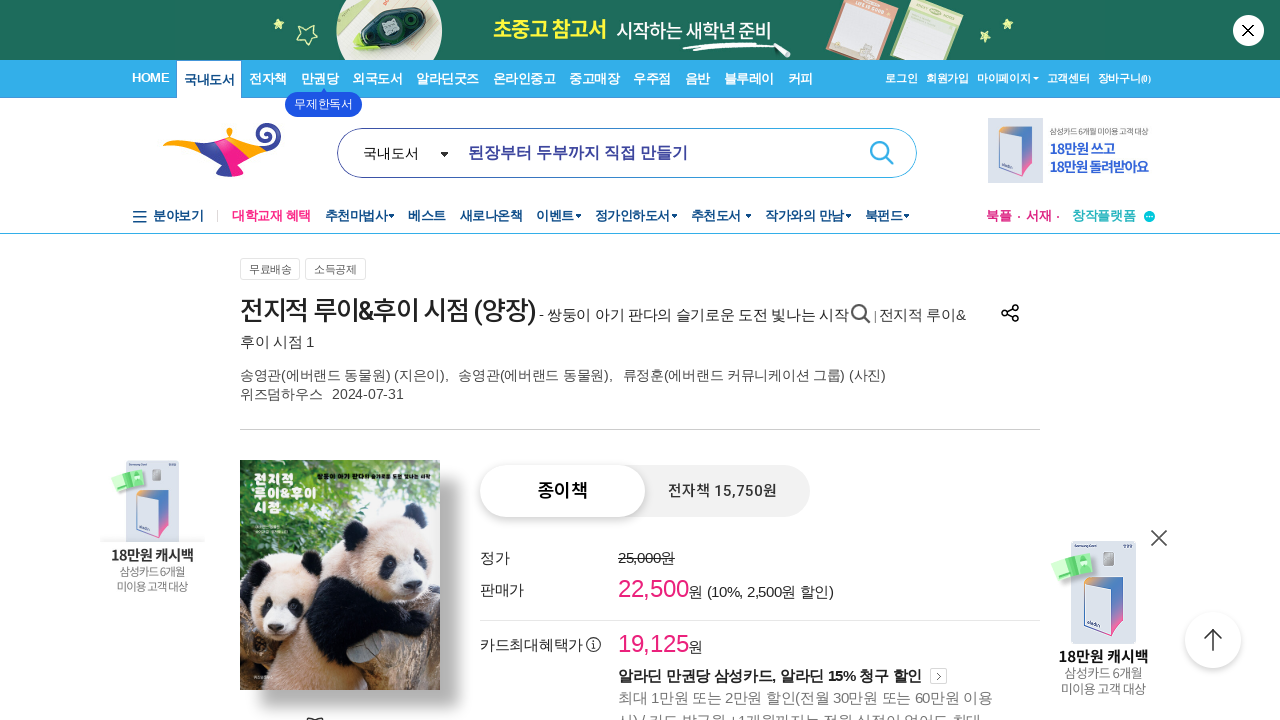